Tests date picker calendar navigation by clicking the date input, navigating back 10 months using the Prev button, and selecting the 15th day.

Starting URL: https://kristinek.github.io/site/examples/actions

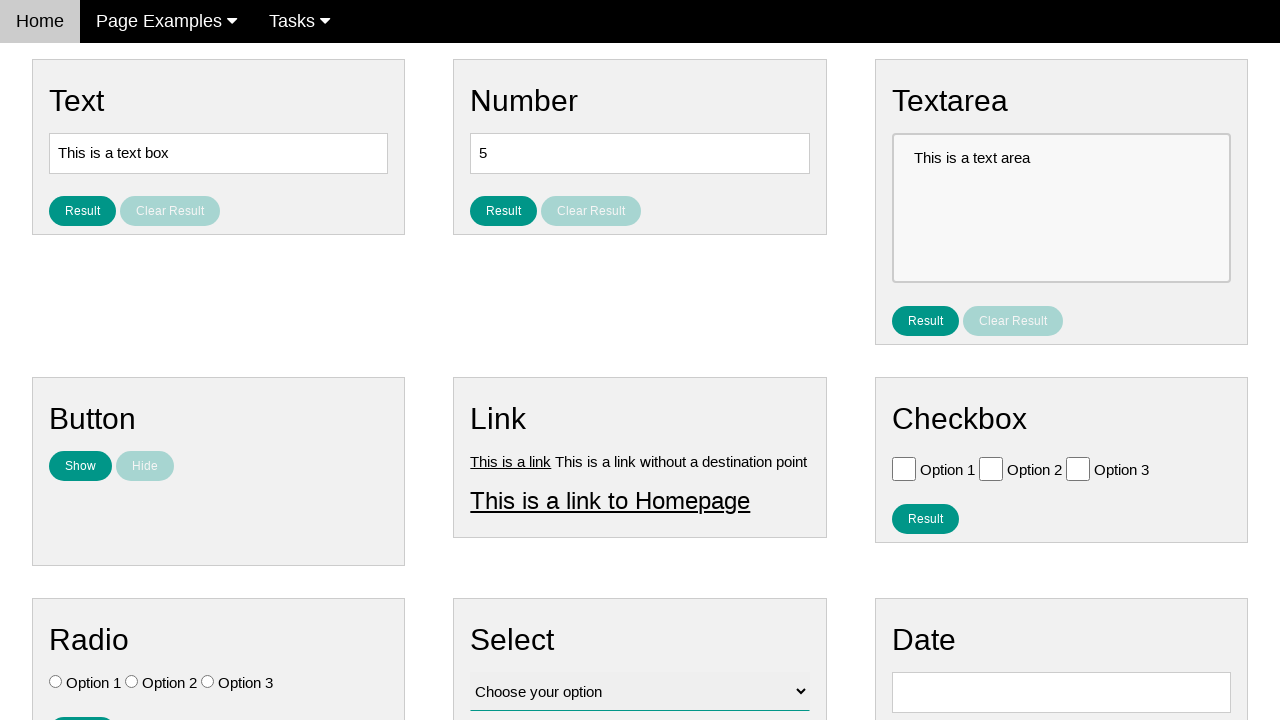

Navigated to date picker example page
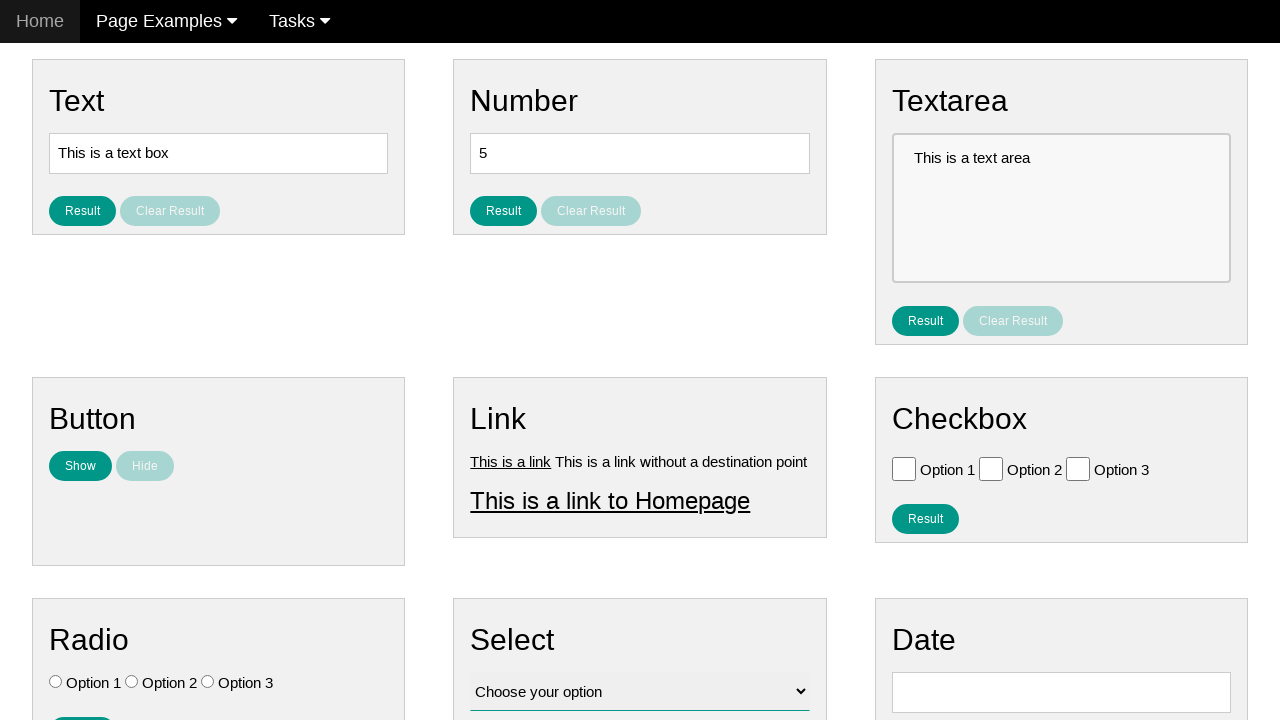

Clicked date input to open calendar at (1061, 692) on input#vfb-8
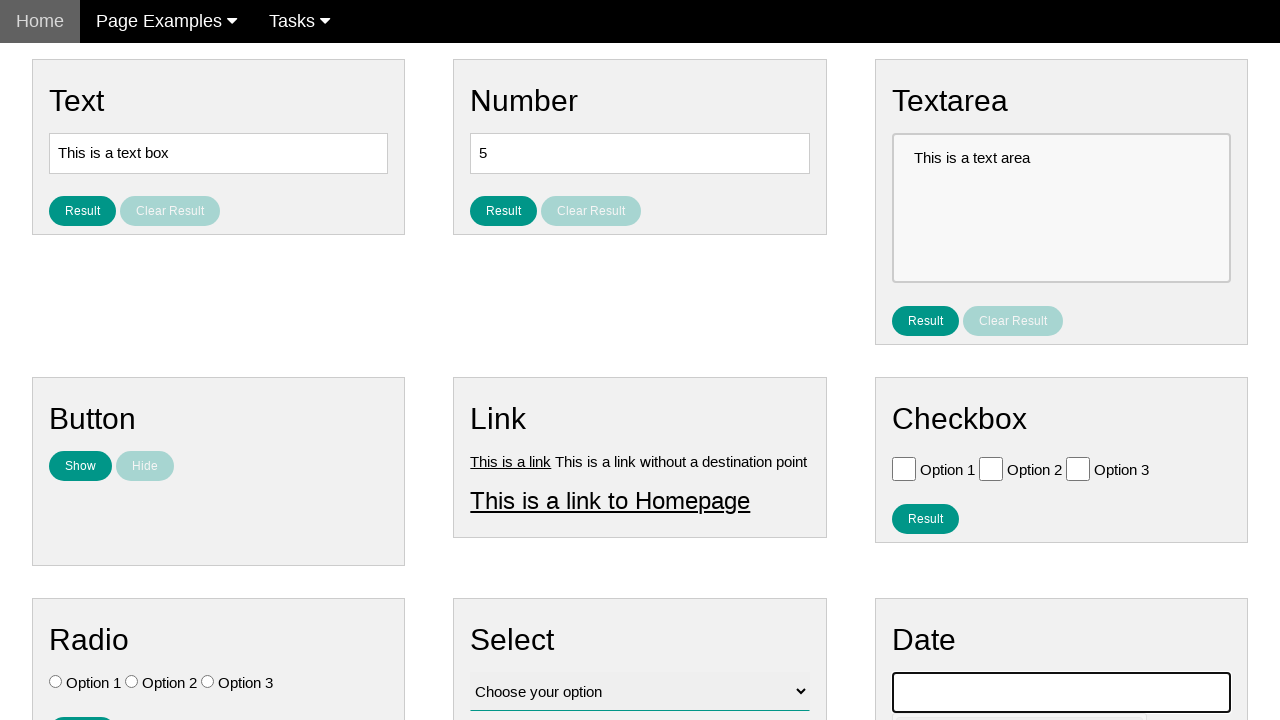

Clicked Prev button to navigate back month 1/10 at (912, 408) on span:text('Prev')
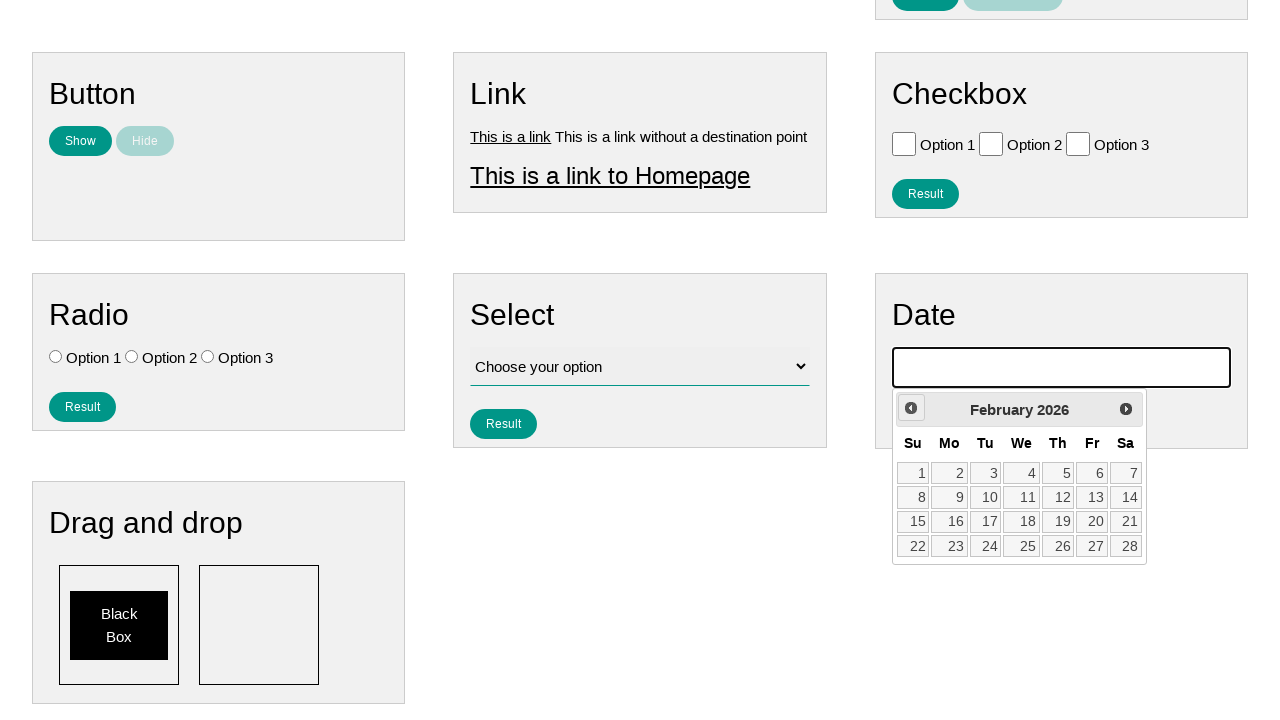

Clicked Prev button to navigate back month 2/10 at (911, 408) on span:text('Prev')
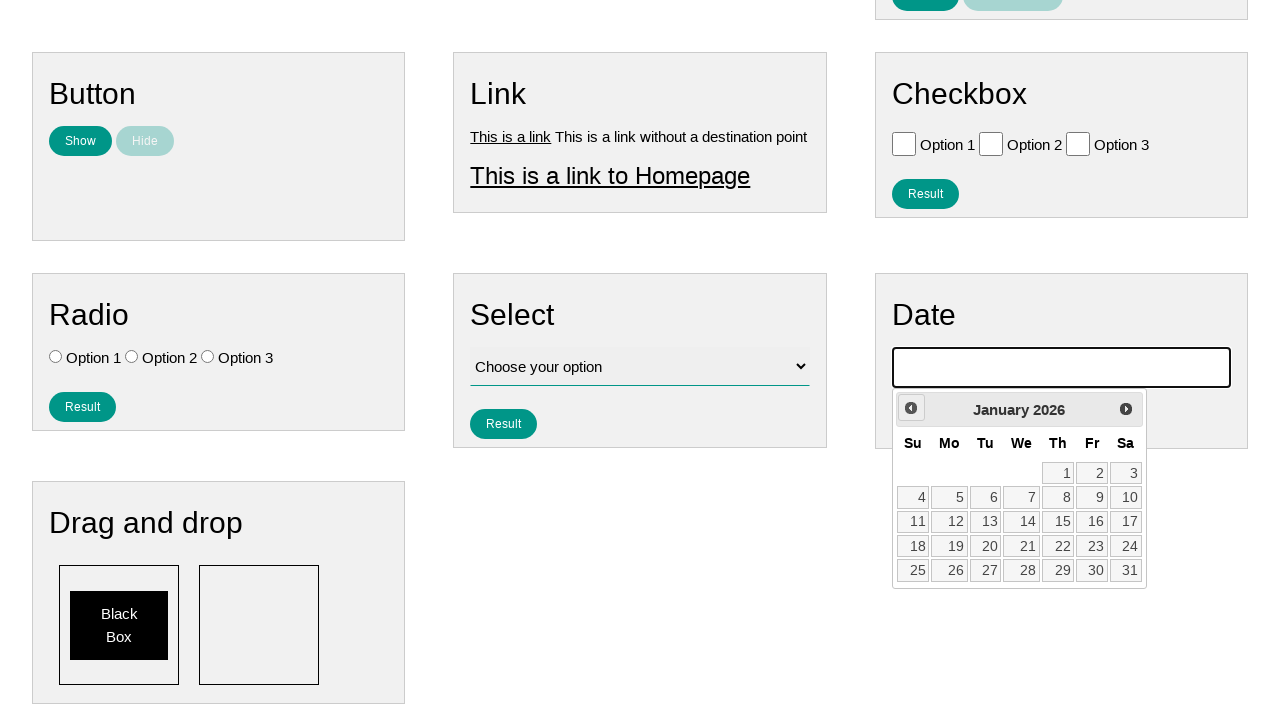

Clicked Prev button to navigate back month 3/10 at (911, 408) on span:text('Prev')
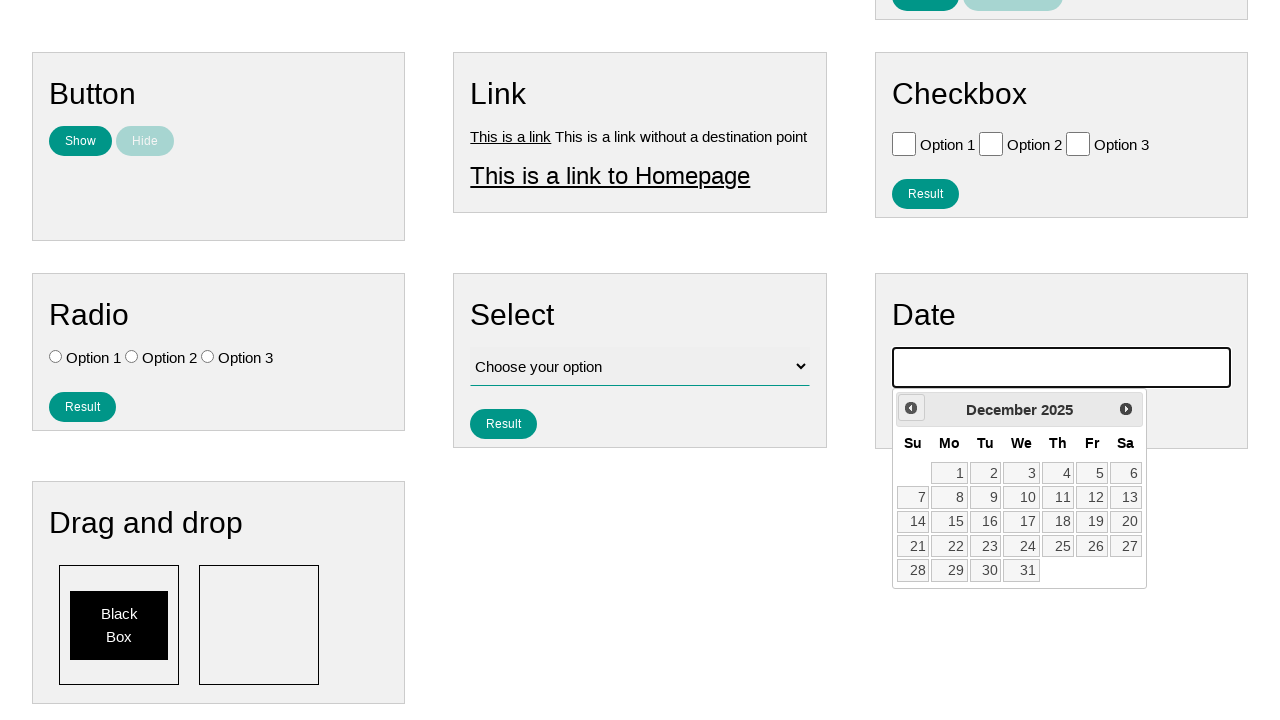

Clicked Prev button to navigate back month 4/10 at (911, 408) on span:text('Prev')
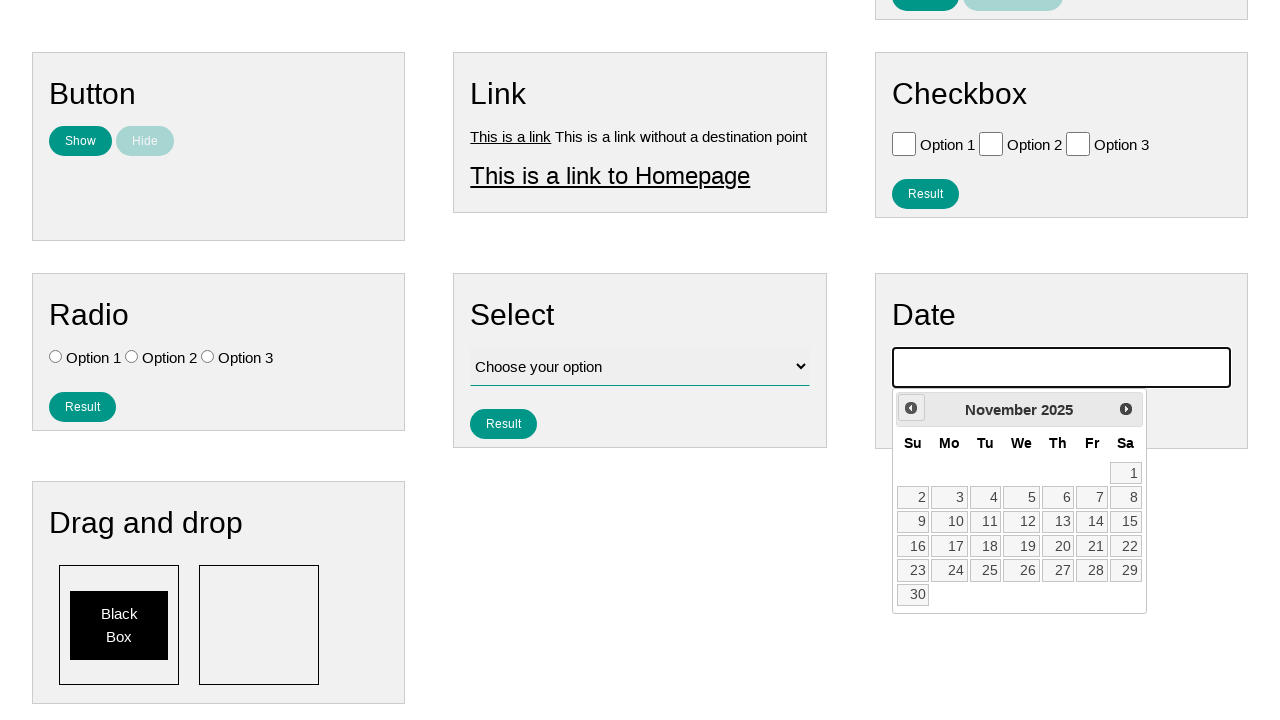

Clicked Prev button to navigate back month 5/10 at (911, 408) on span:text('Prev')
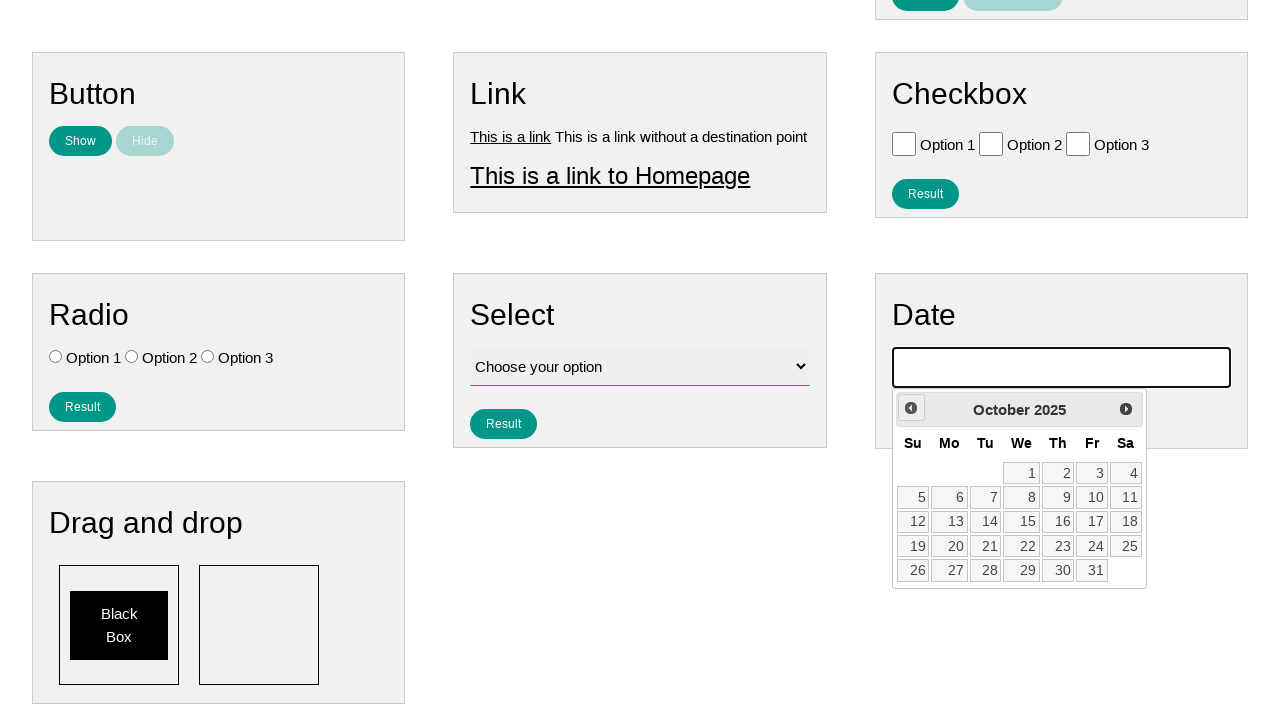

Clicked Prev button to navigate back month 6/10 at (911, 408) on span:text('Prev')
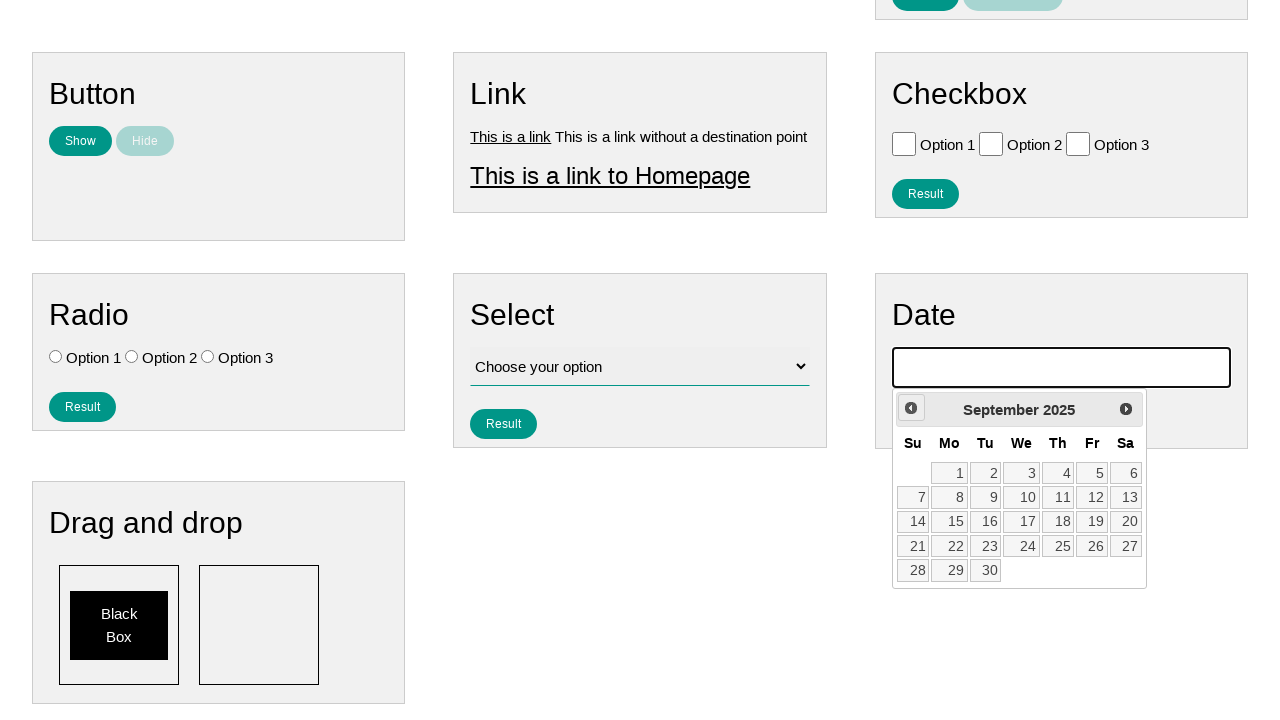

Clicked Prev button to navigate back month 7/10 at (911, 408) on span:text('Prev')
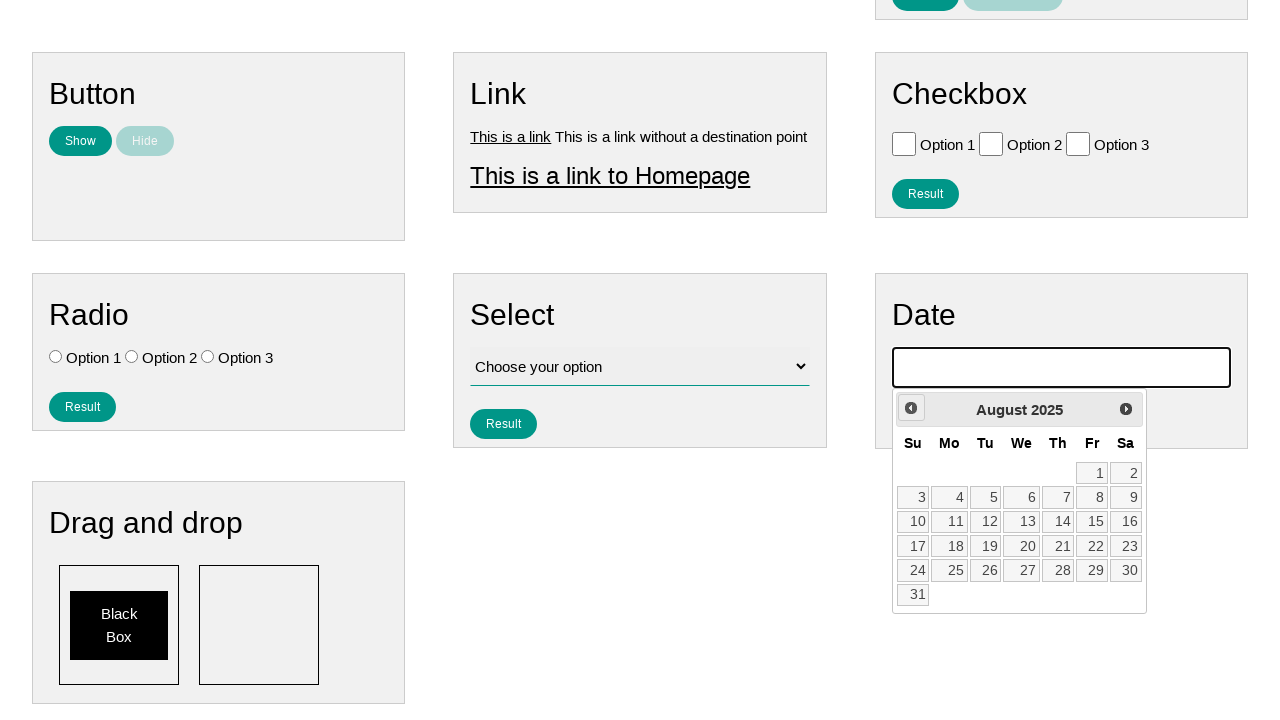

Clicked Prev button to navigate back month 8/10 at (911, 408) on span:text('Prev')
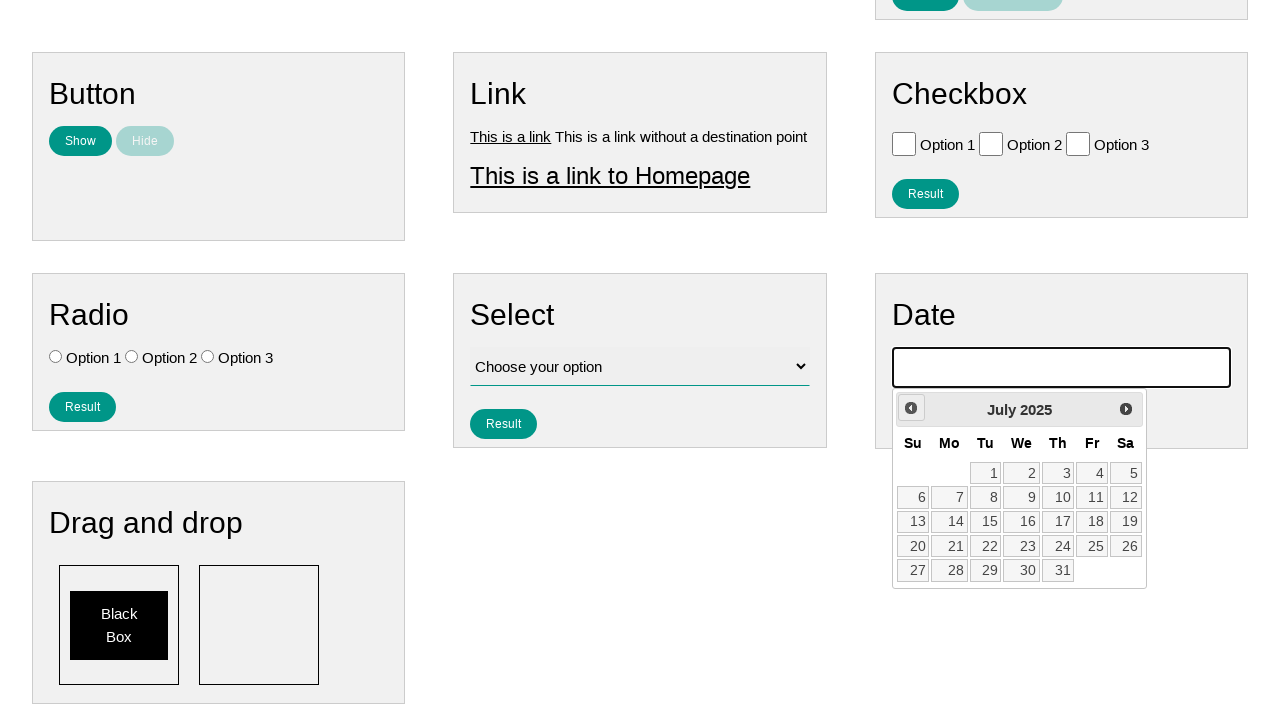

Clicked Prev button to navigate back month 9/10 at (911, 408) on span:text('Prev')
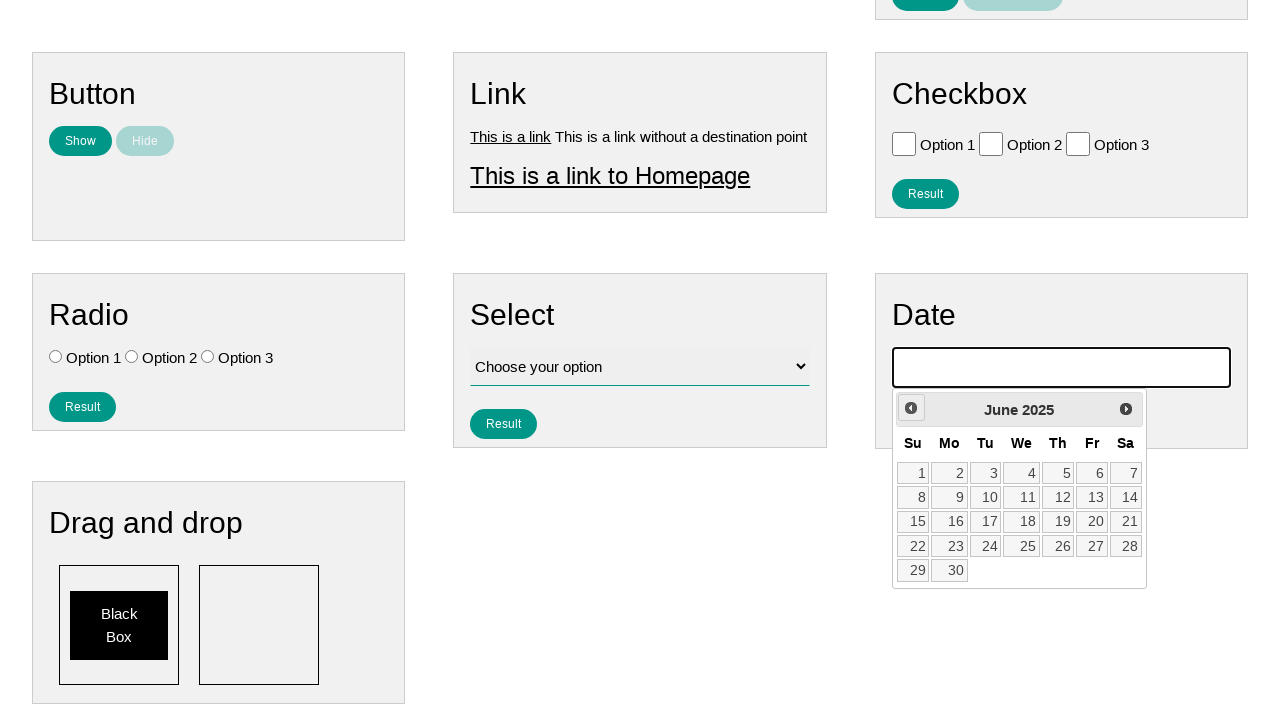

Clicked Prev button to navigate back month 10/10 at (911, 408) on span:text('Prev')
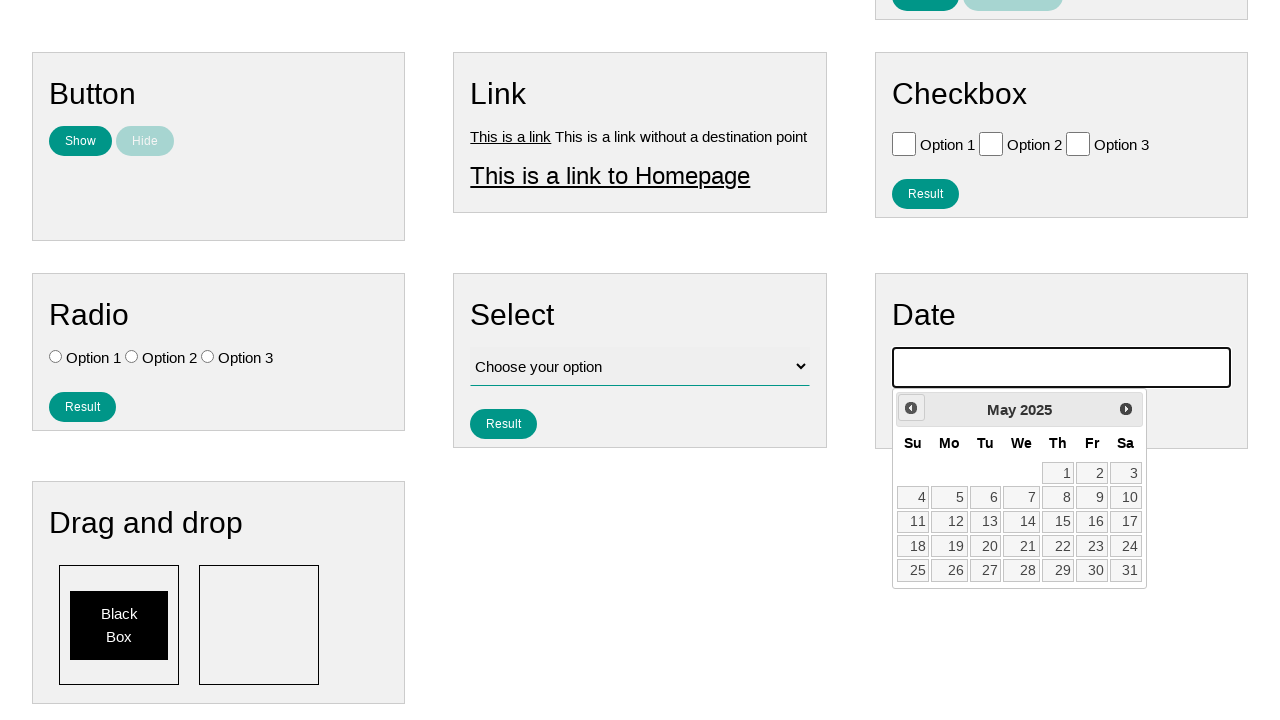

Selected the 15th day from calendar at (1058, 522) on a:text('15')
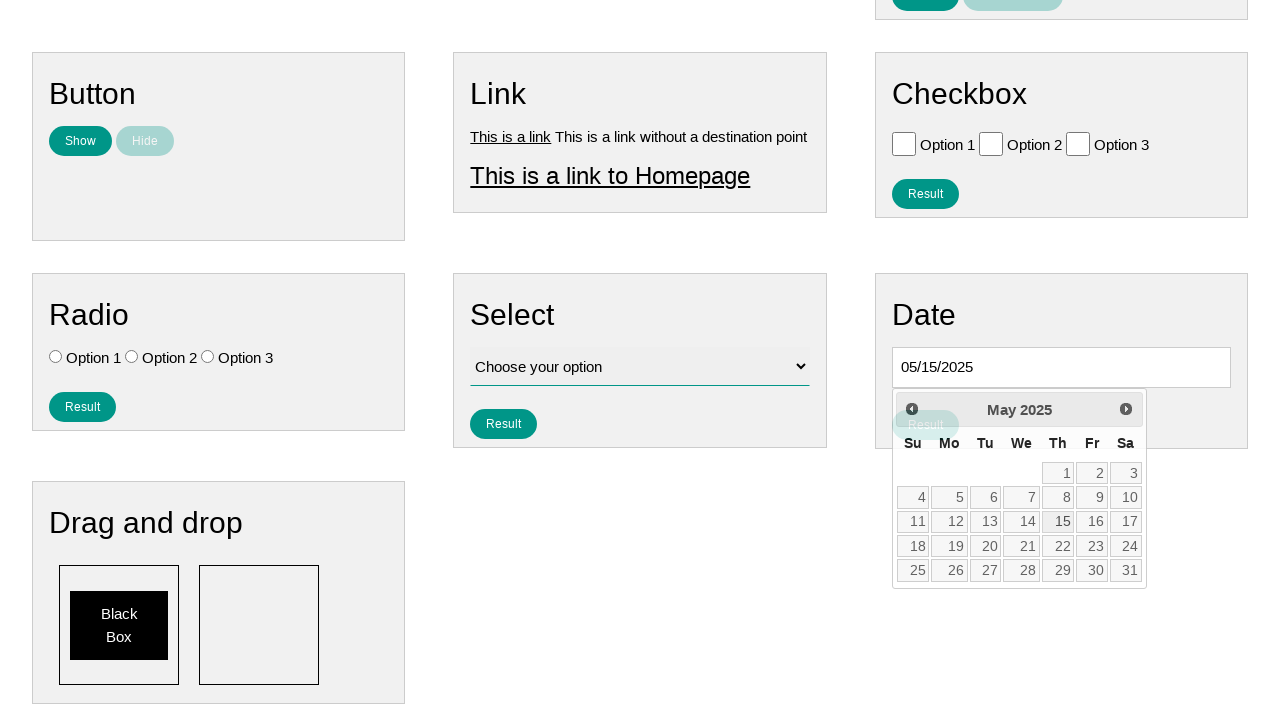

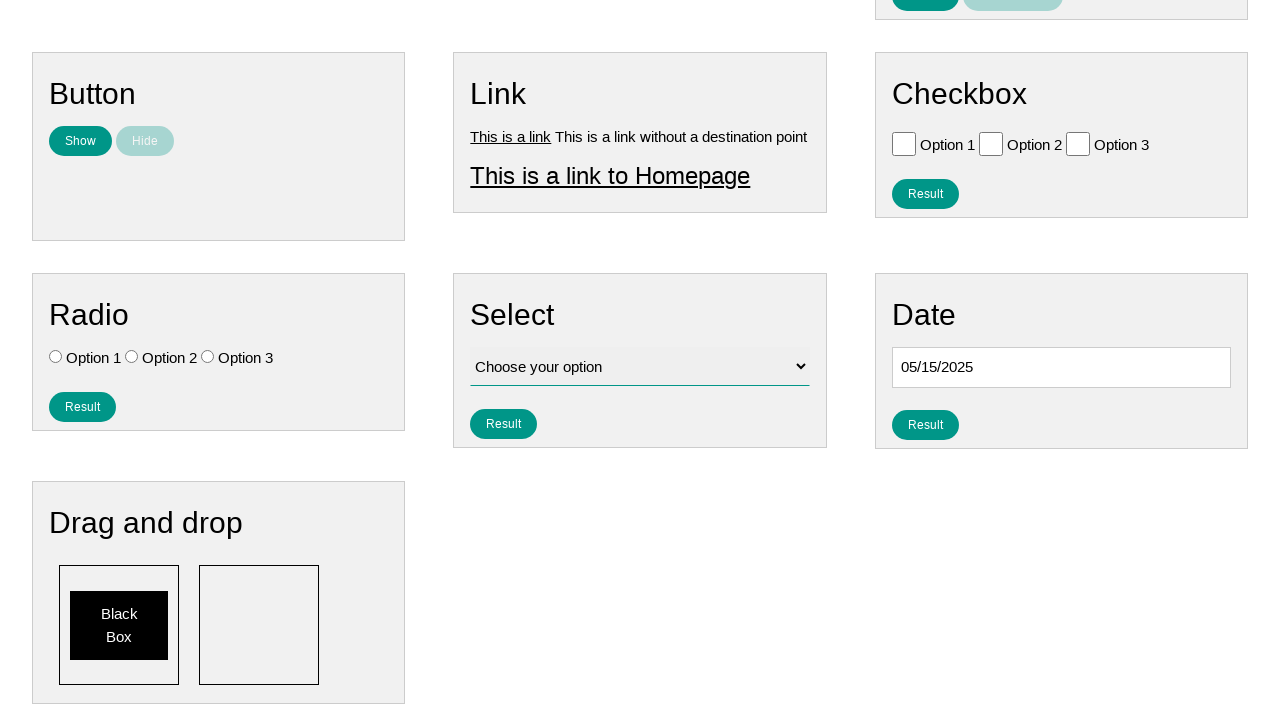